Tests drag and drop functionality by dragging a source element to a target drop zone within an iframe

Starting URL: https://jqueryui.com/droppable/

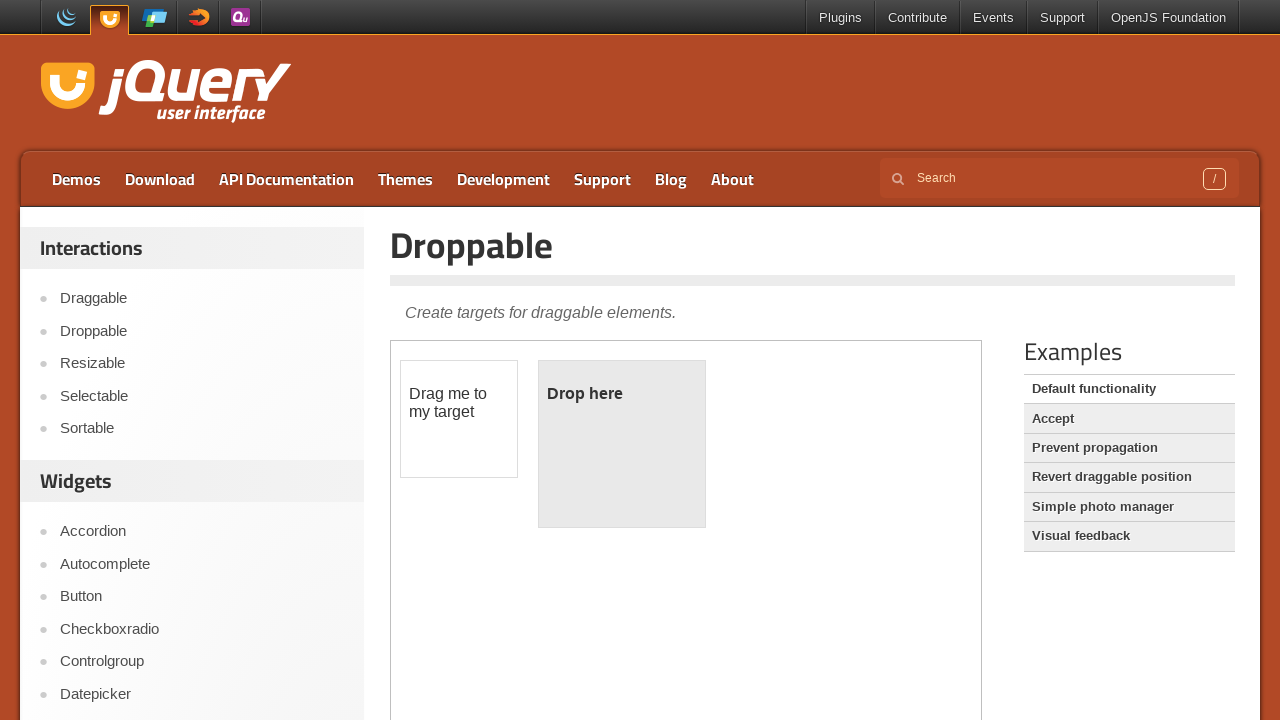

Located and accessed the demo iframe
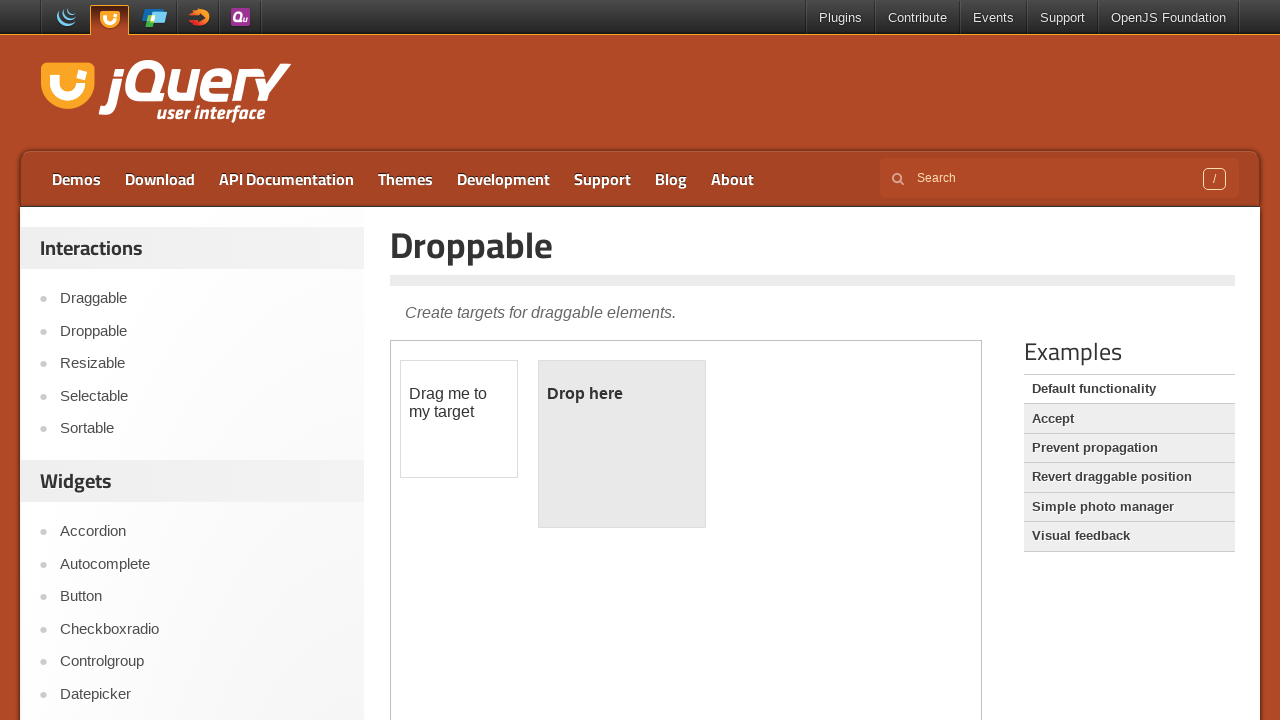

Located the draggable source element
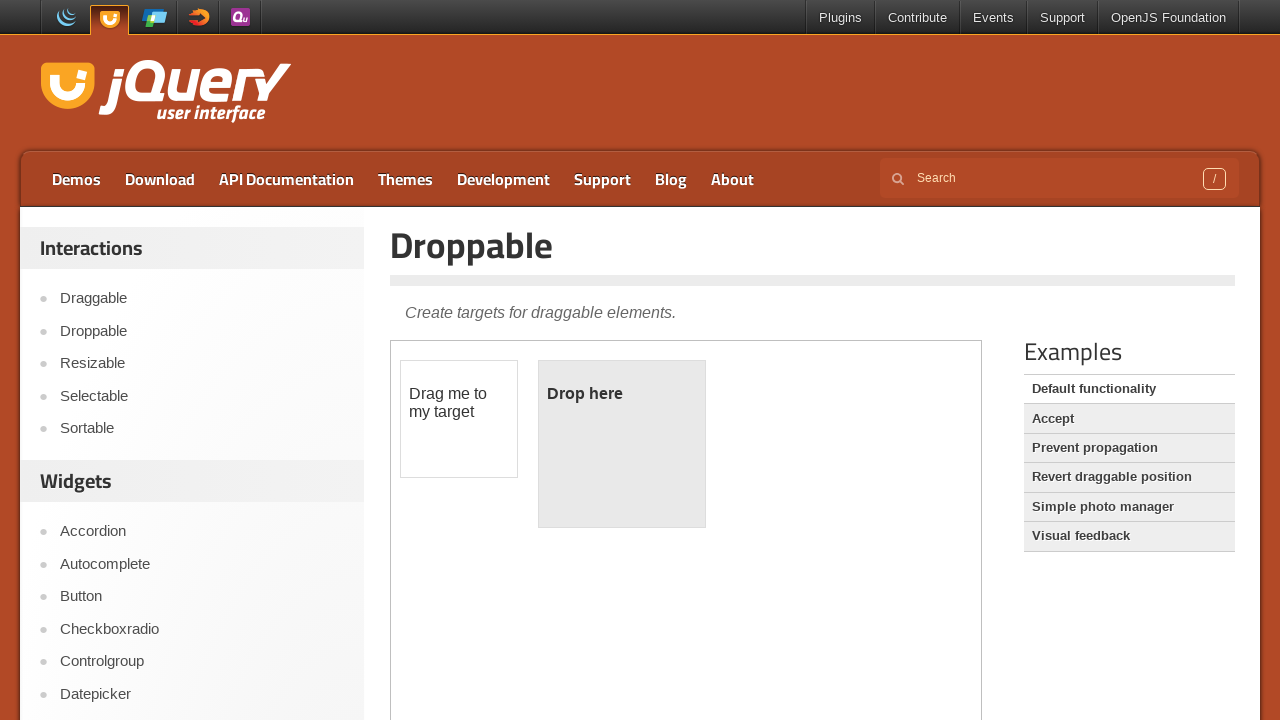

Located the droppable target zone
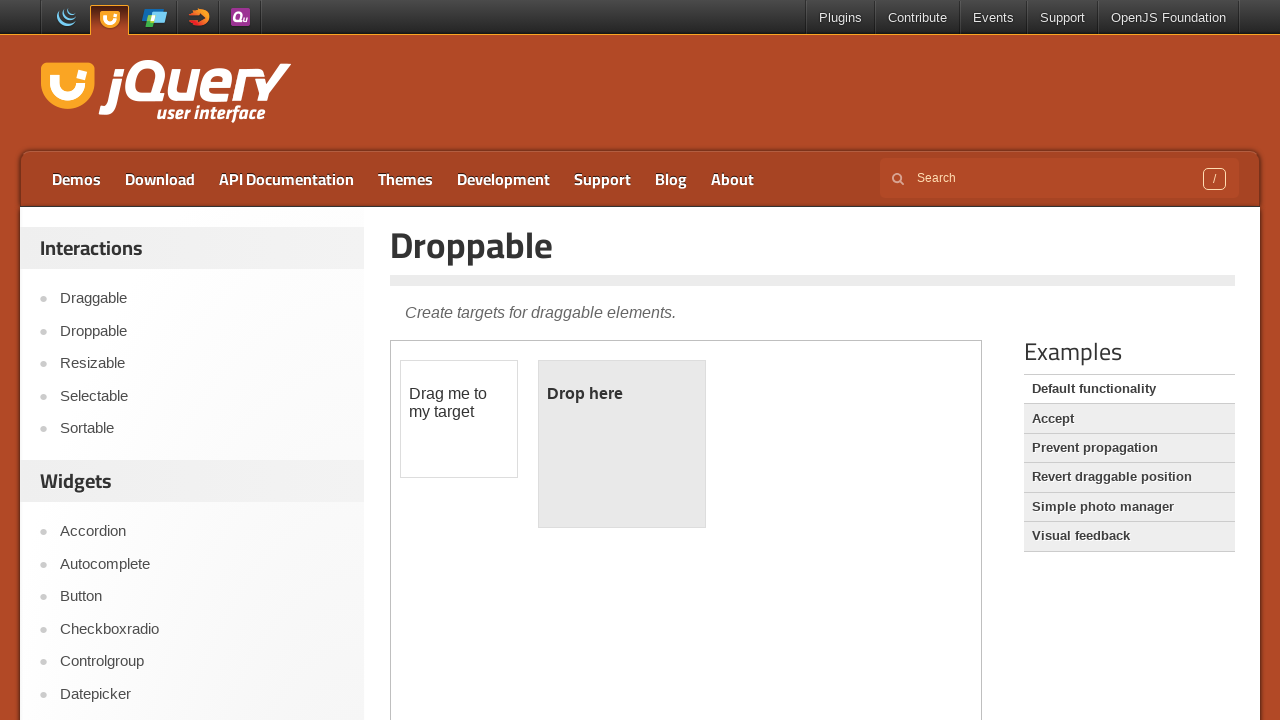

Dragged the source element to the target drop zone at (622, 444)
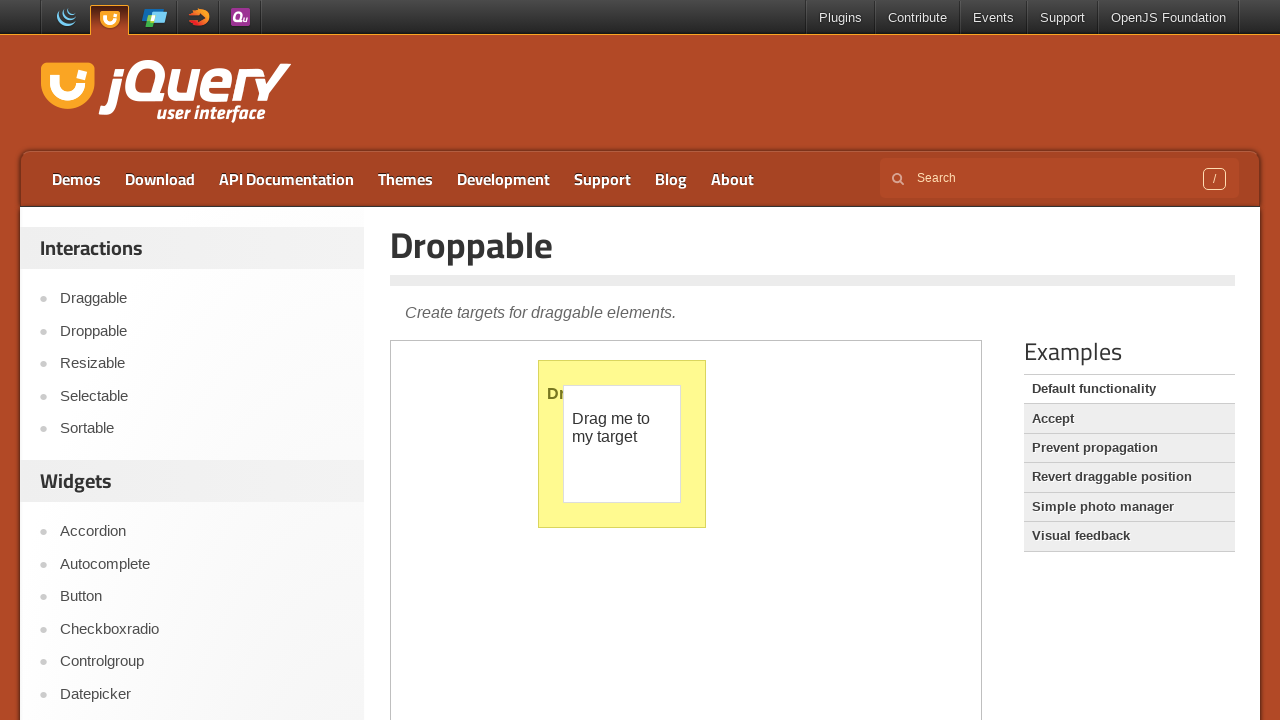

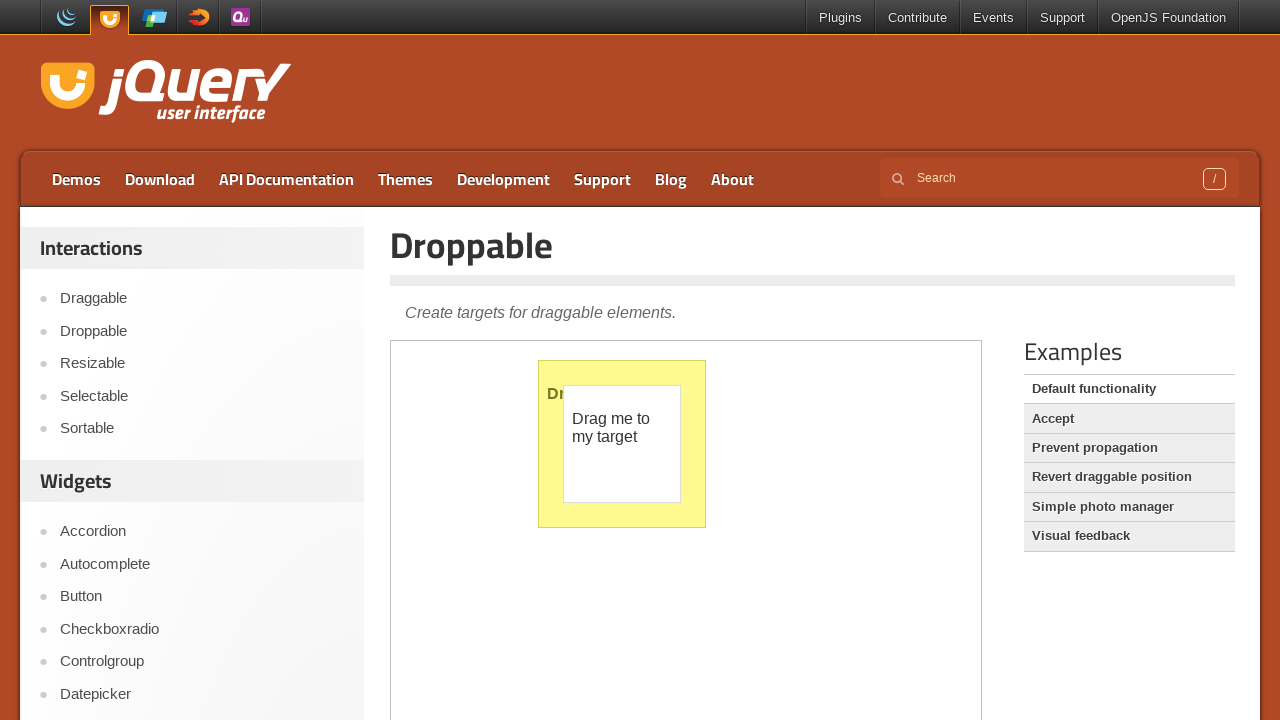